Tests various checkbox, toggle, and dropdown interactions on a UI component demo page

Starting URL: https://www.leafground.com/checkbox.xhtml

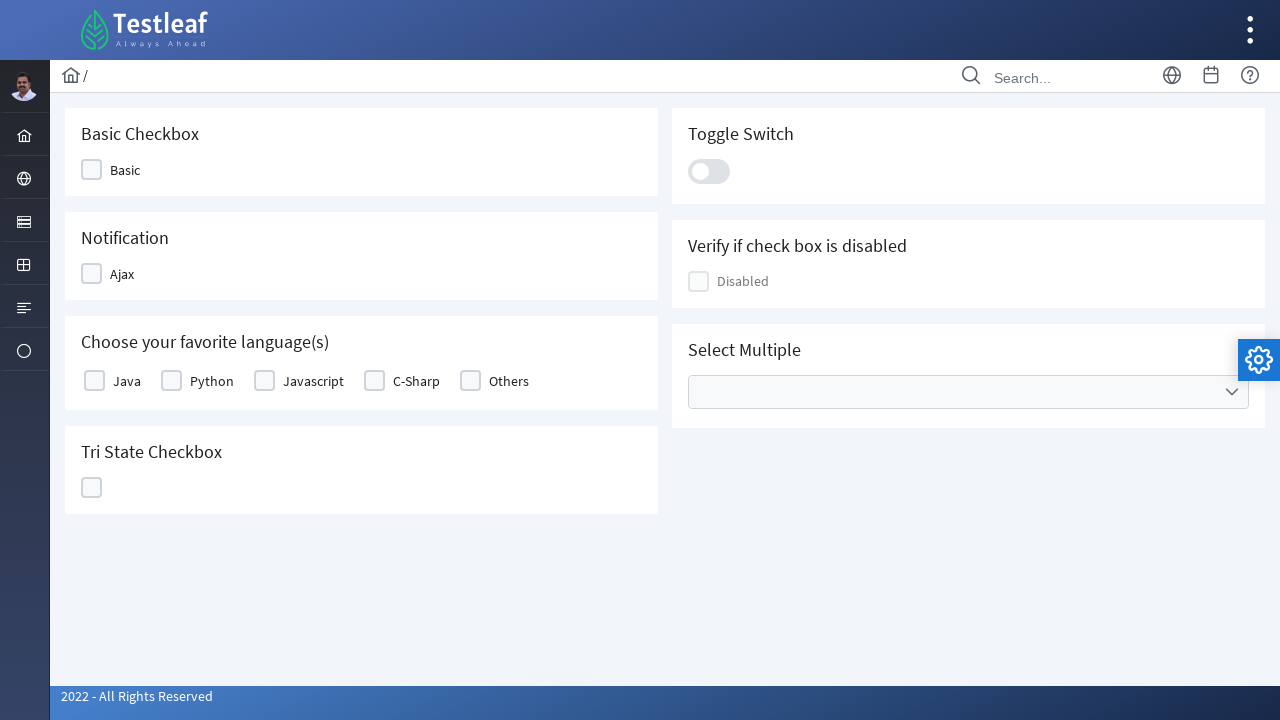

Clicked Basic checkbox at (125, 170) on xpath=//span[text()='Basic']
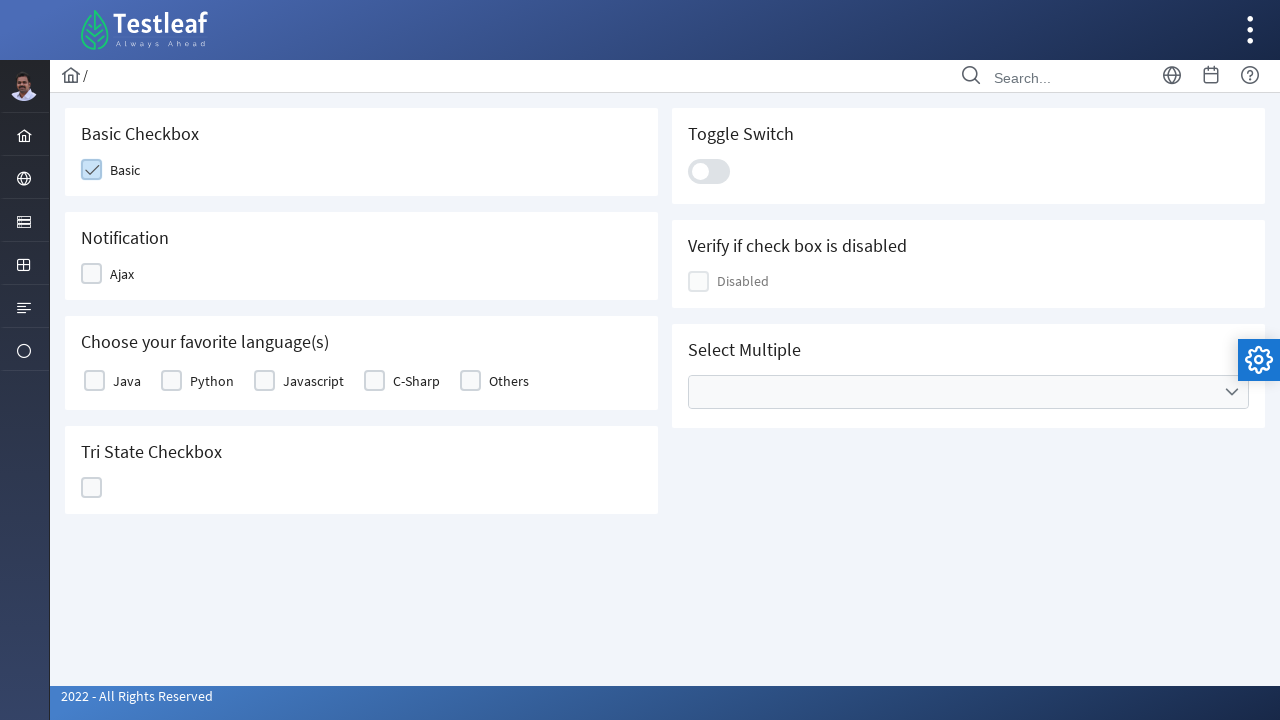

Clicked Ajax checkbox at (122, 274) on xpath=//span[text()='Ajax']
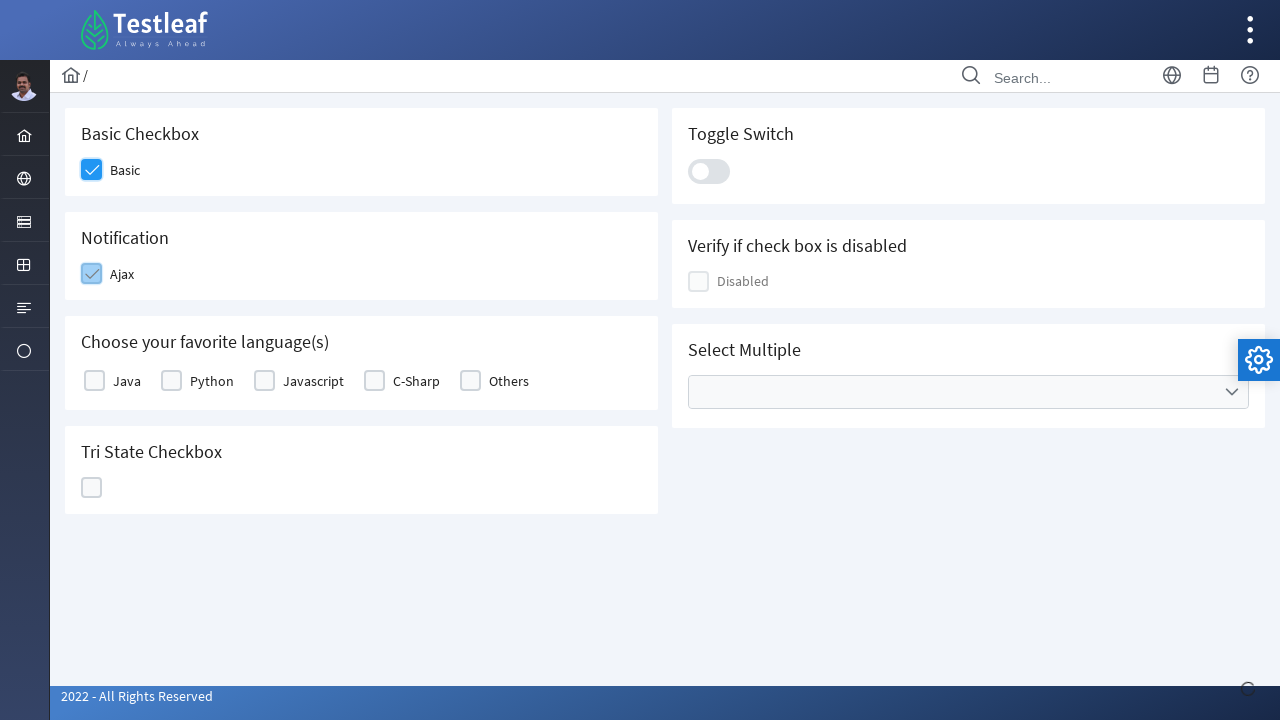

Waited for Ajax to complete
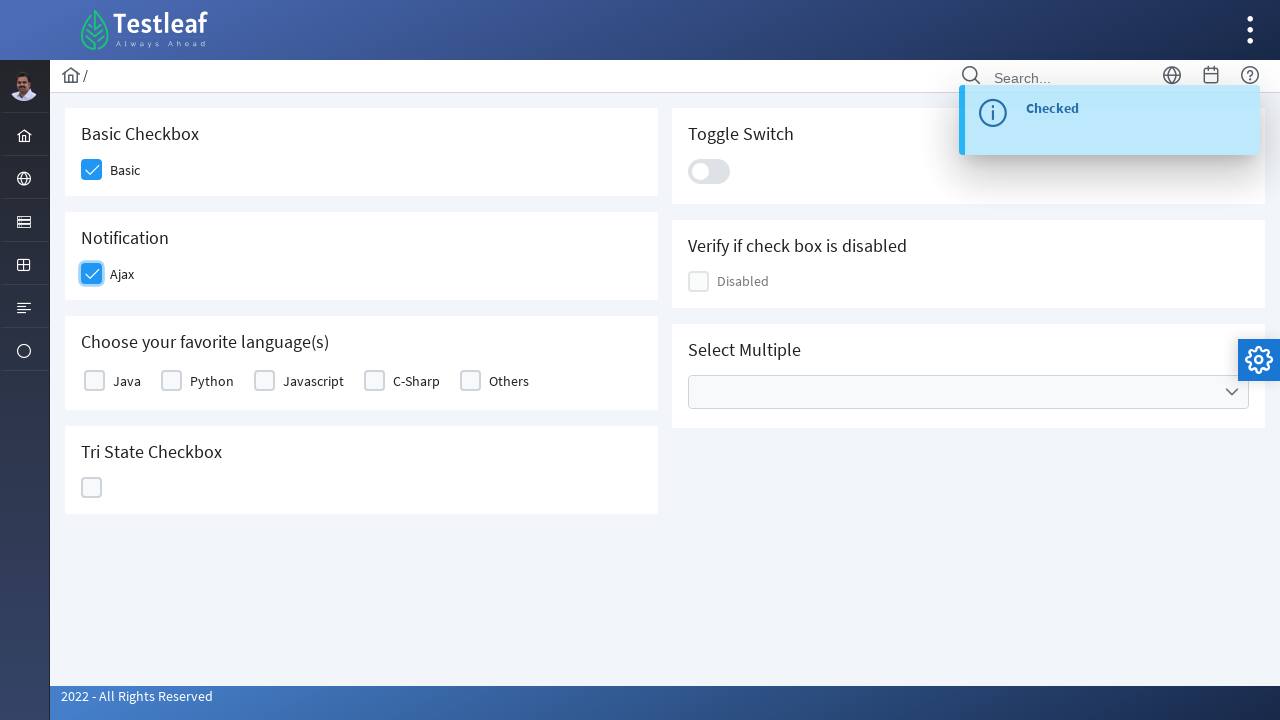

Clicked Java checkbox at (94, 381) on xpath=(//label[text()='Java']/preceding::div[@class='ui-chkbox-box ui-widget ui-
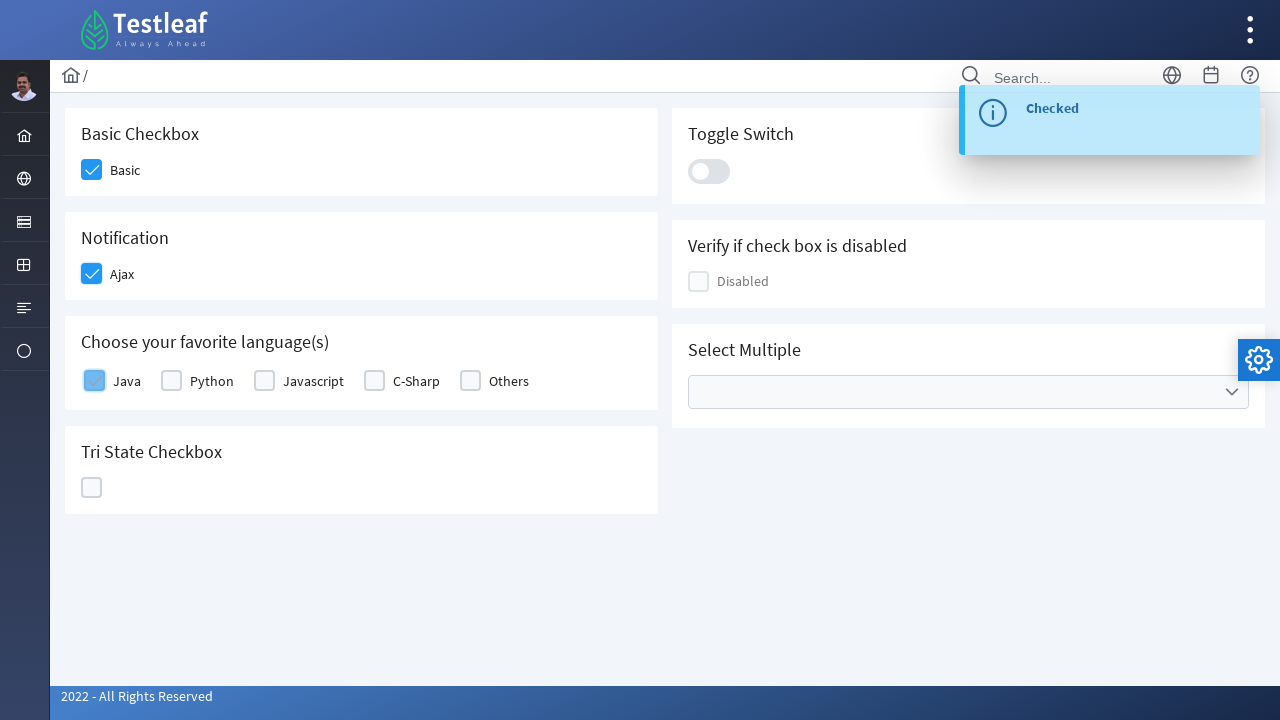

Waited for state change
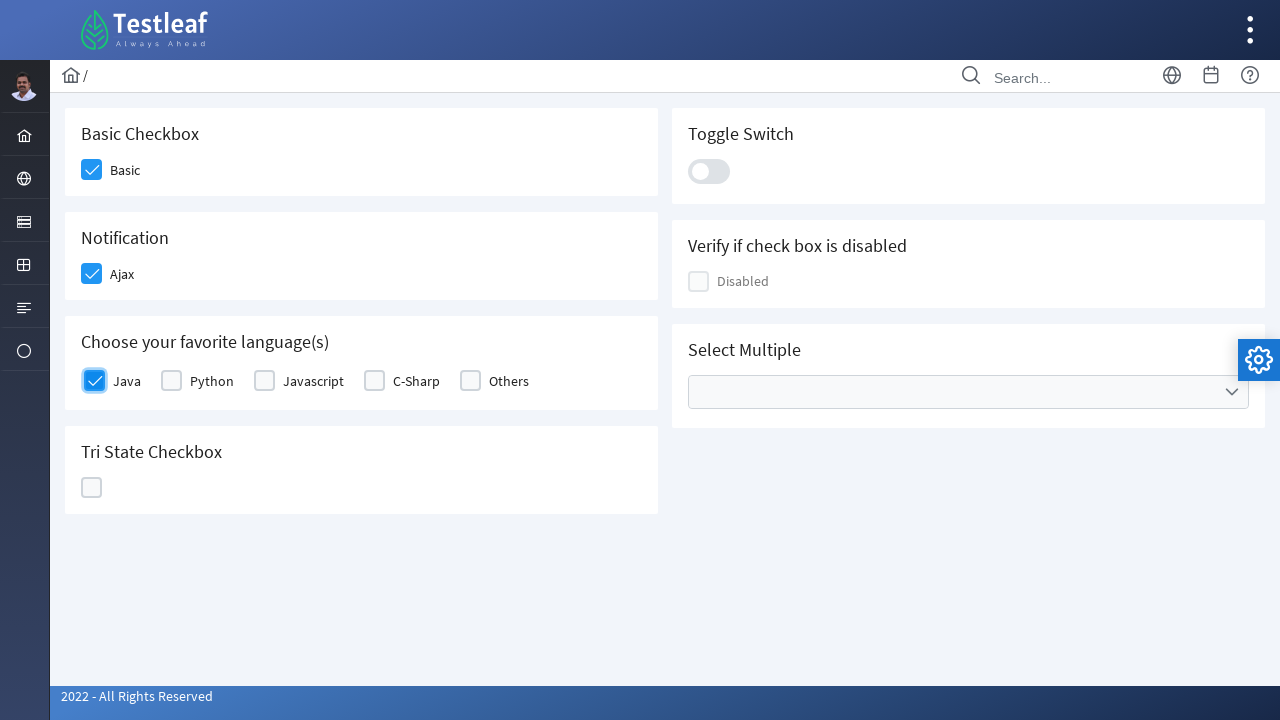

Clicked Tri State Checkbox at (92, 488) on xpath=//h5[text()='Tri State Checkbox']/following::div[@class='ui-chkbox ui-widg
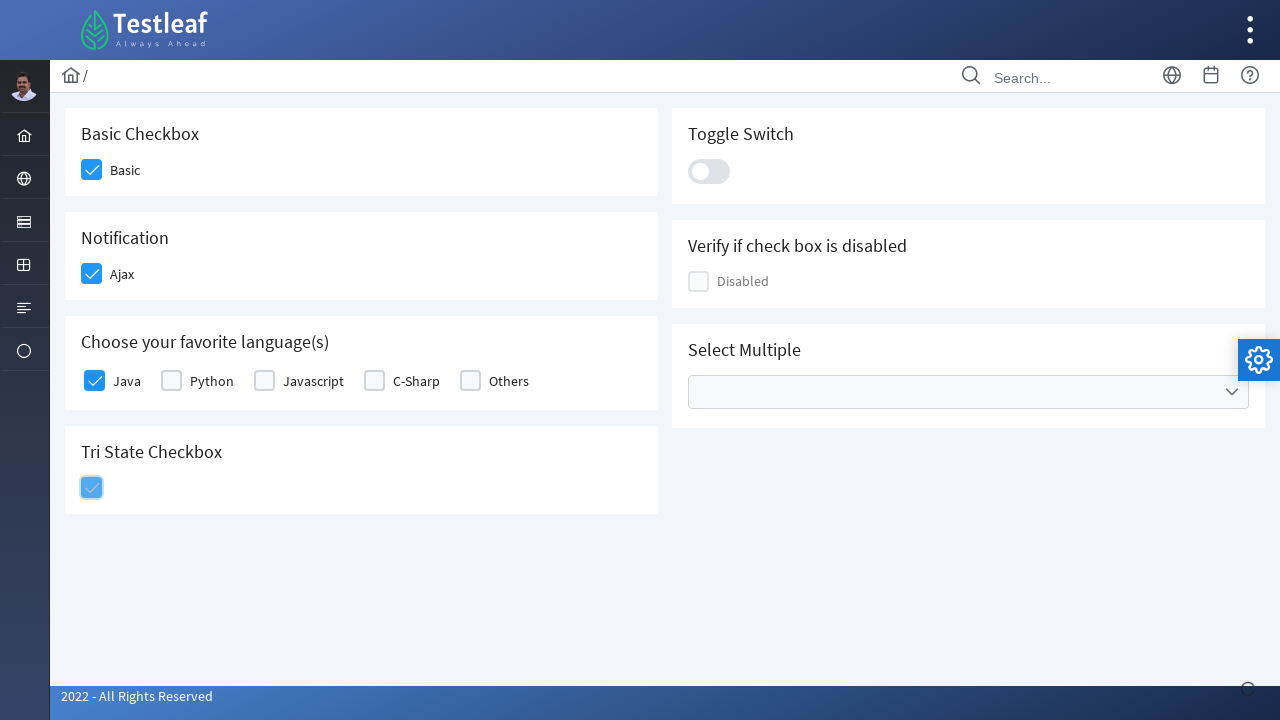

Clicked Toggle Switch at (709, 171) on xpath=//h5[text()='Toggle Switch']/following::div[@class='ui-toggleswitch-slider
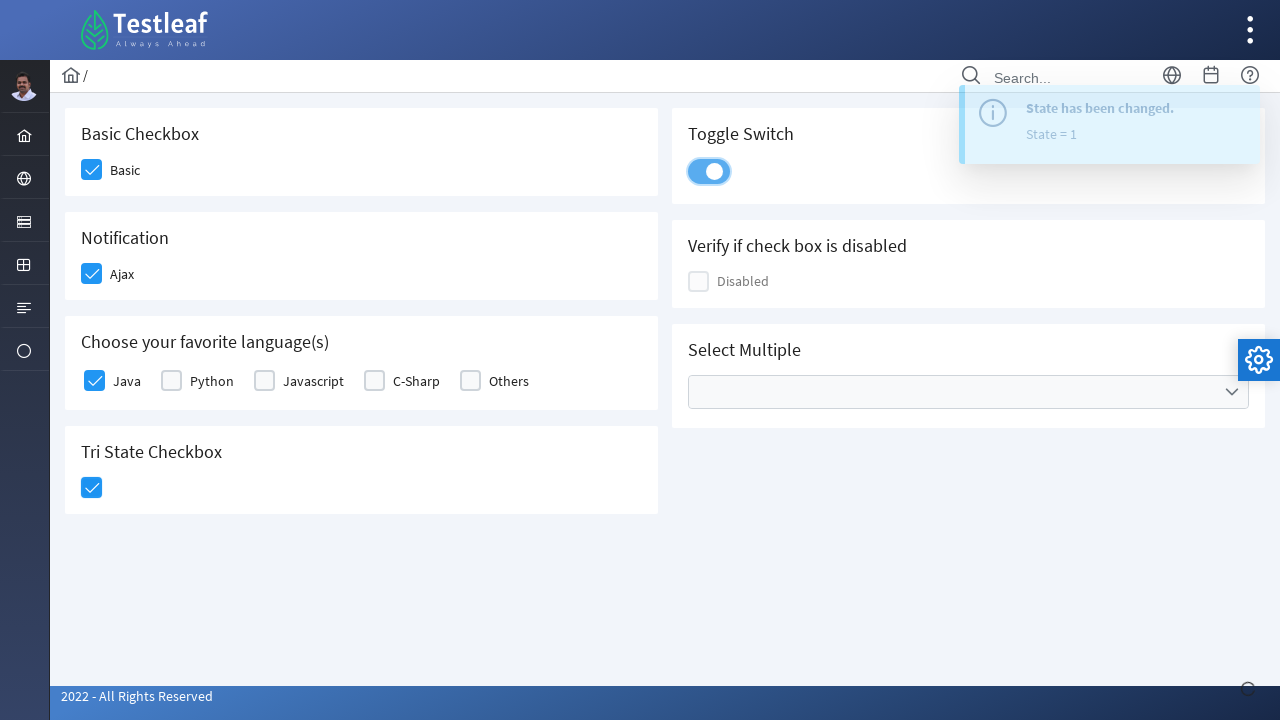

Opened dropdown menu at (1232, 392) on xpath=//div[@class='ui-selectcheckboxmenu-trigger ui-state-default ui-corner-rig
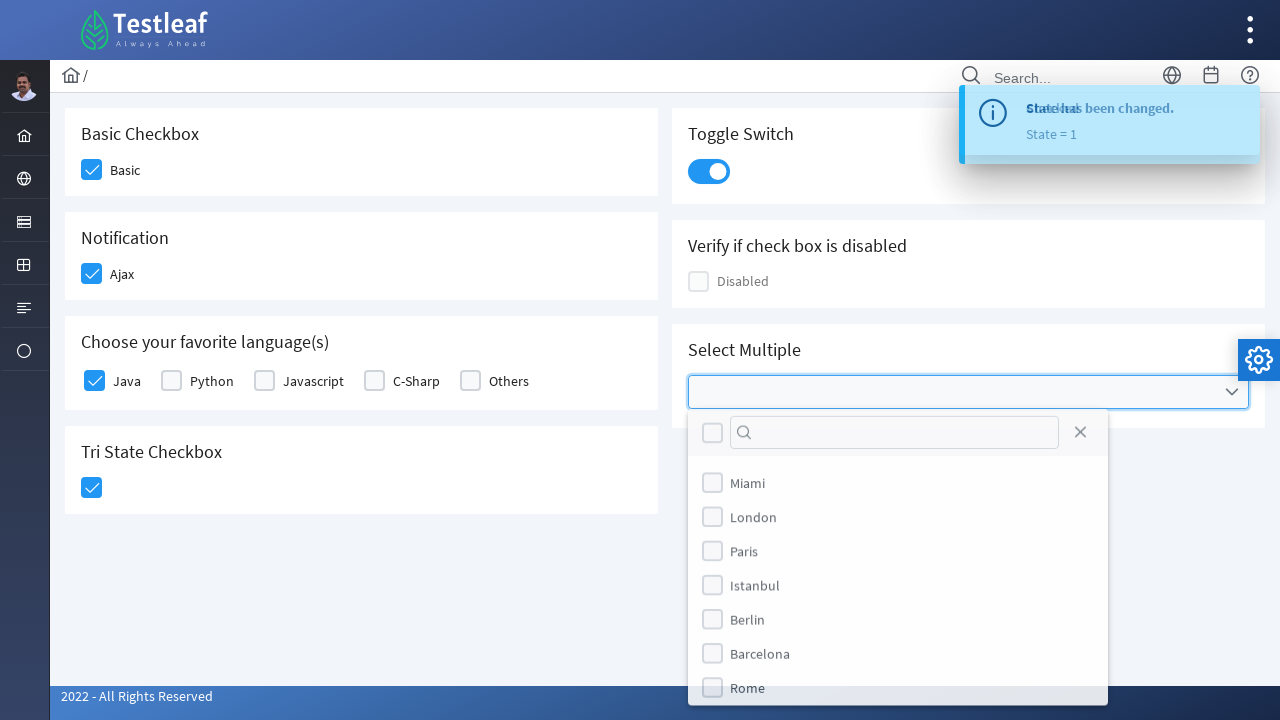

Waited for dropdown to open
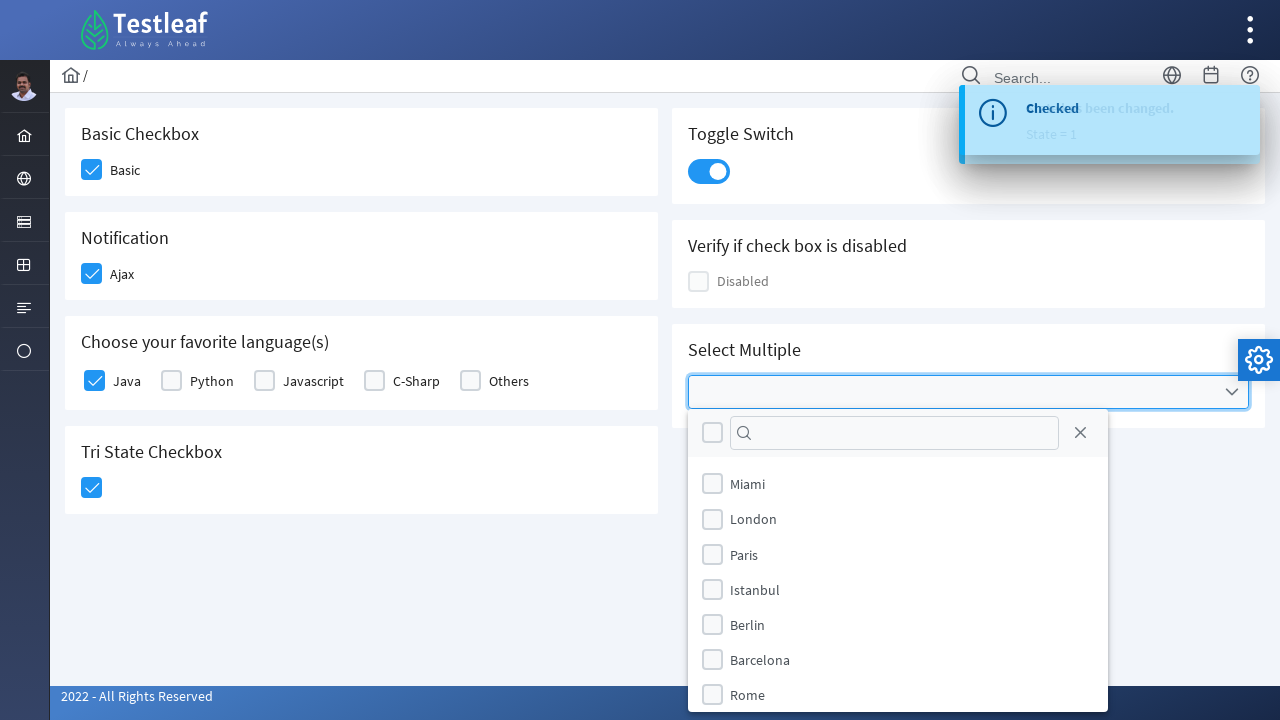

Typed 'Paris' in dropdown search box on xpath=//input[@role='textbox']
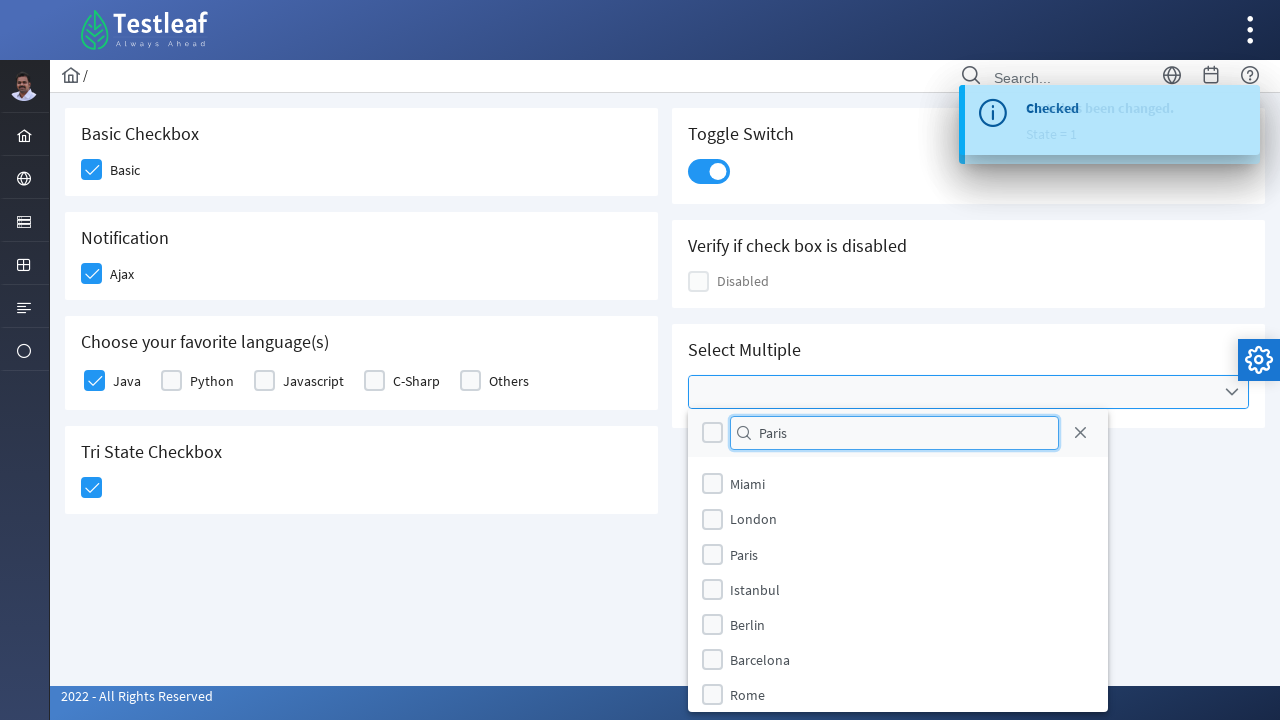

Waited for search results to appear
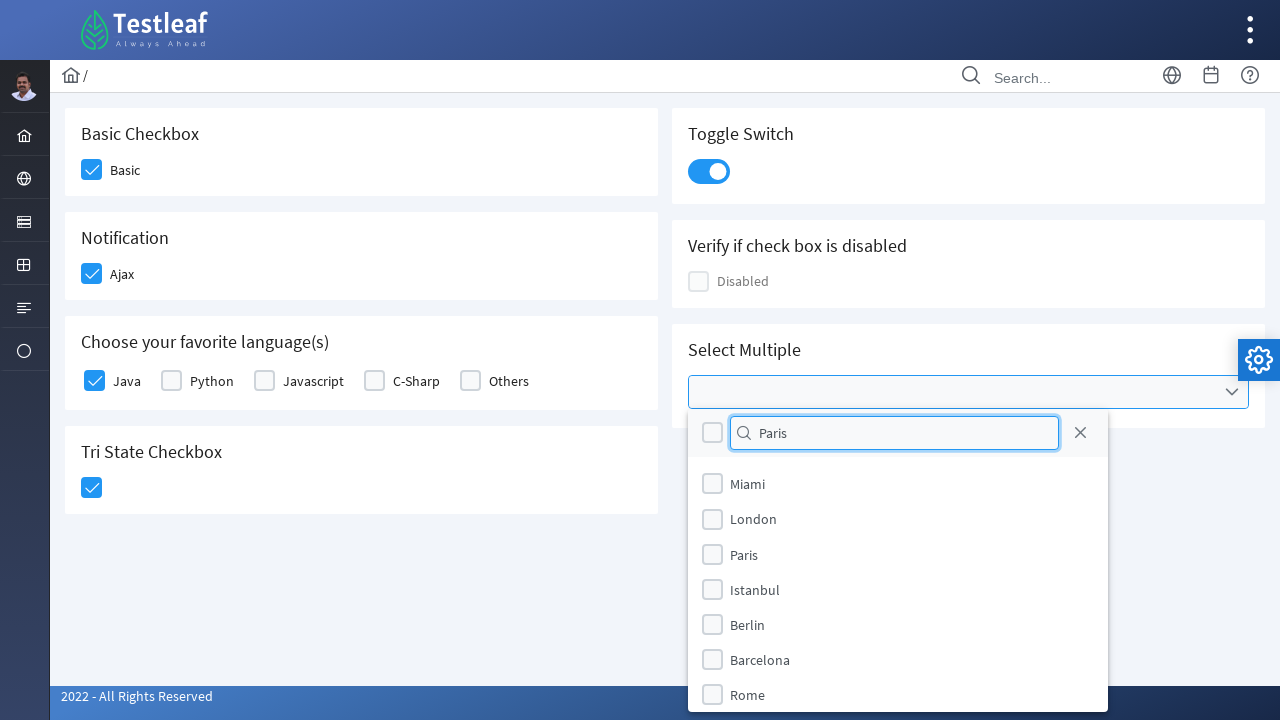

Clicked Paris option from dropdown at (712, 554) on xpath=//li[@data-item-value='Paris']/div
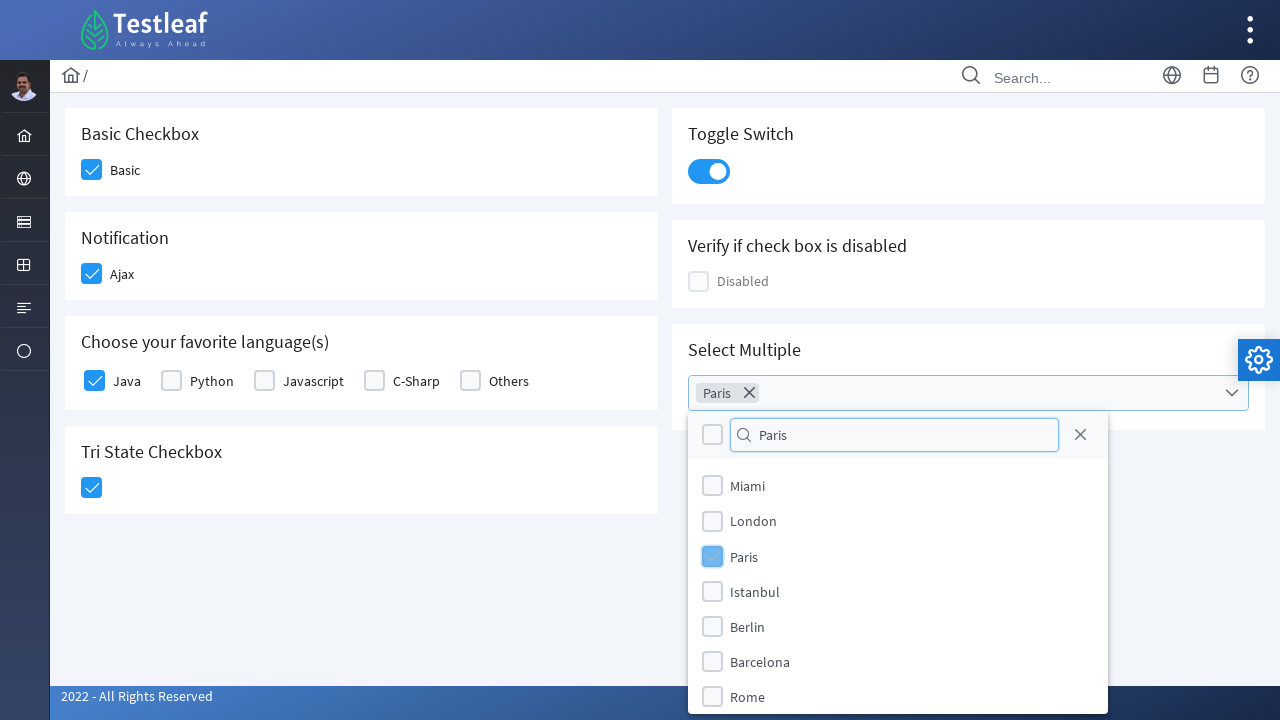

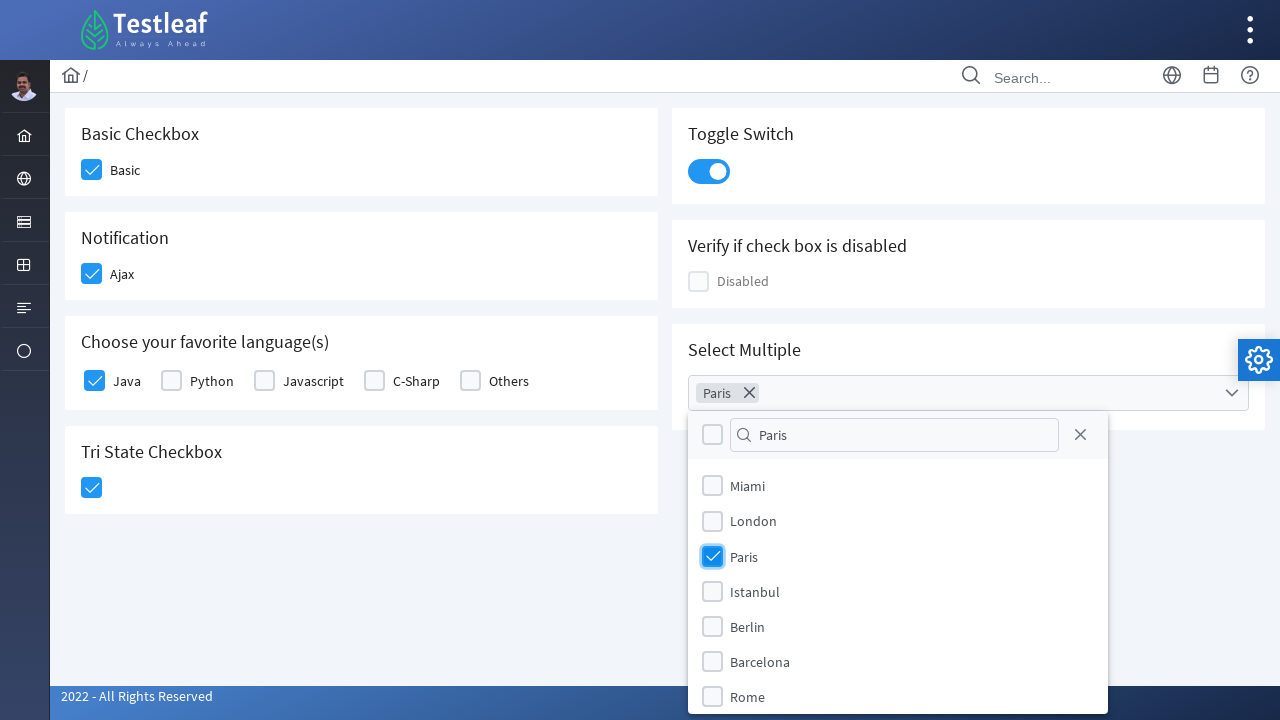